Tests dynamic table by navigating to the page and verifying Chrome row is visible

Starting URL: http://uitestingplayground.com/

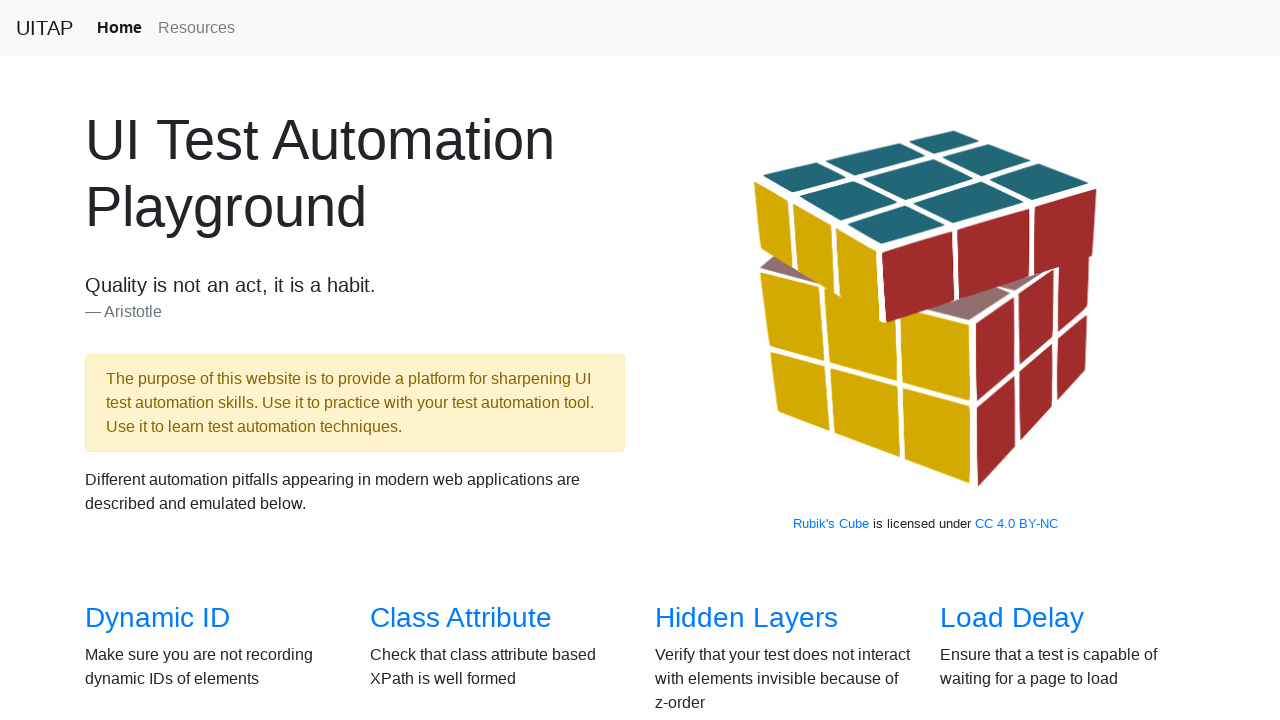

Clicked link to navigate to Dynamic Table page at (462, 361) on a[href="/dynamictable"]
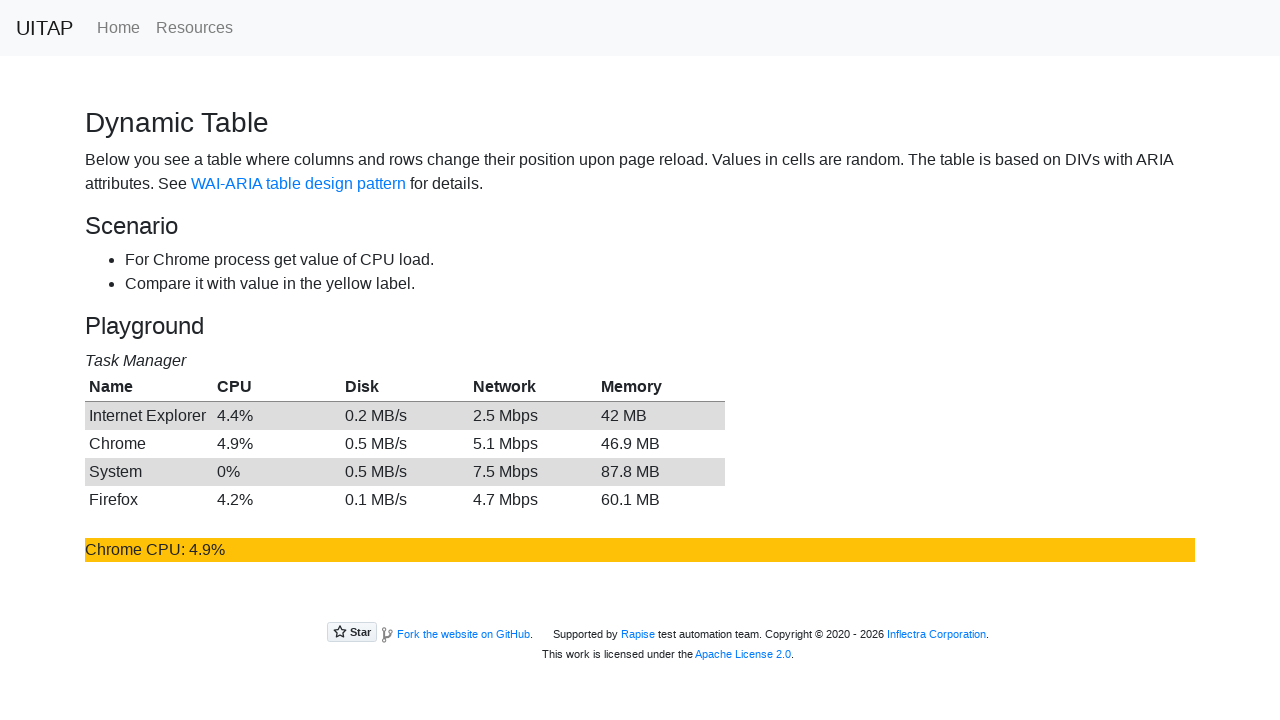

Dynamic table loaded and Chrome row is visible
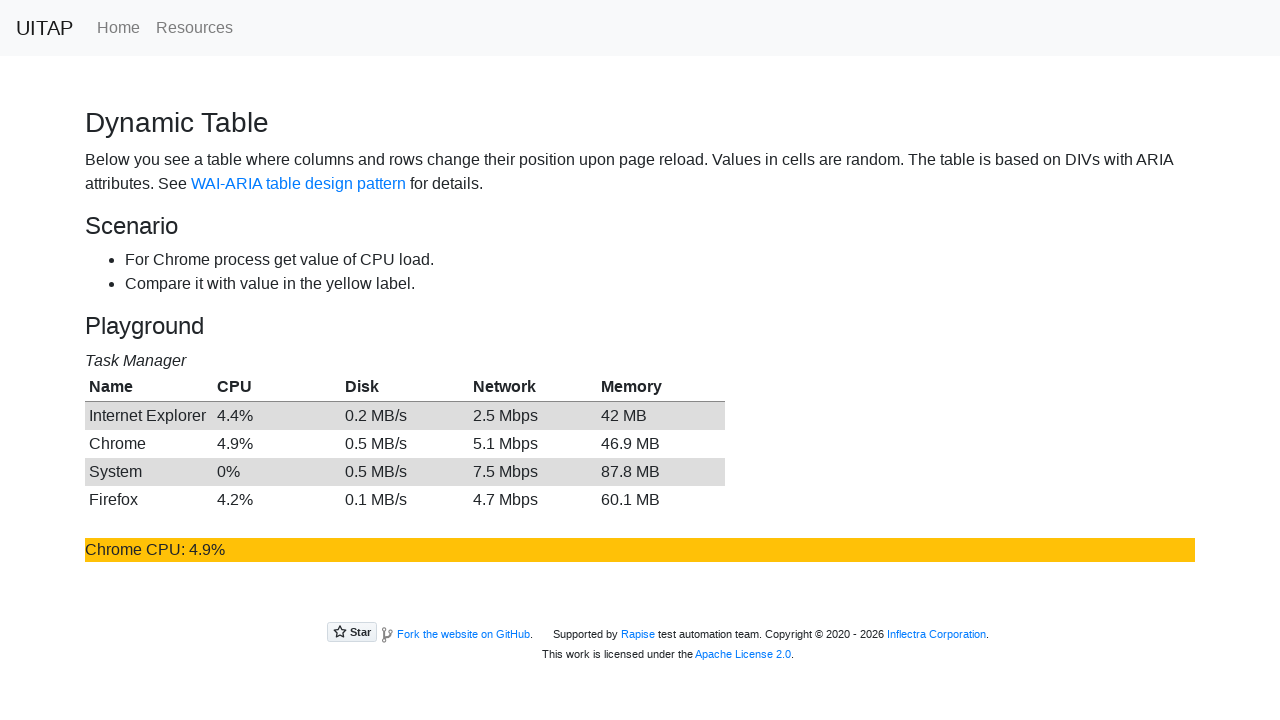

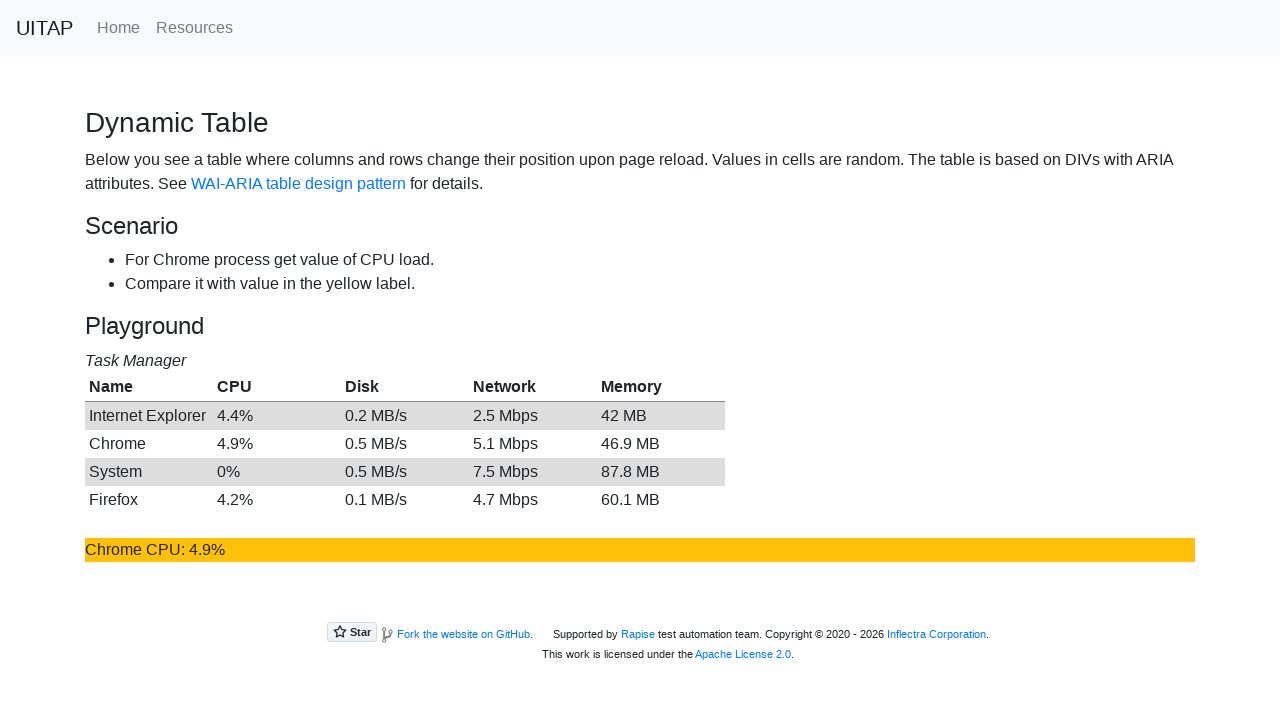